Tests the Dynamic Controls page by clicking on a checkbox, toggling it with a button, waiting for confirmation messages, and then toggling it back to verify the dynamic behavior.

Starting URL: https://the-internet.herokuapp.com/

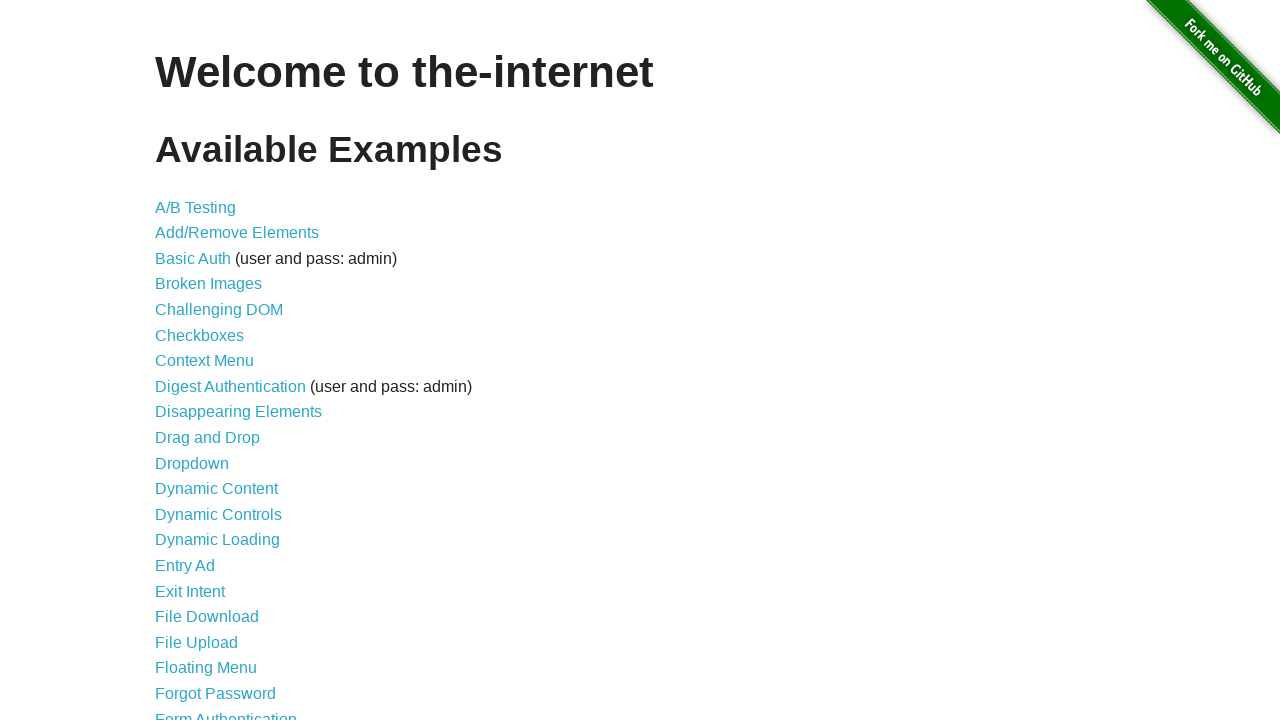

Clicked on 'Dynamic Controls' link at (218, 514) on text=Dynamic Controls
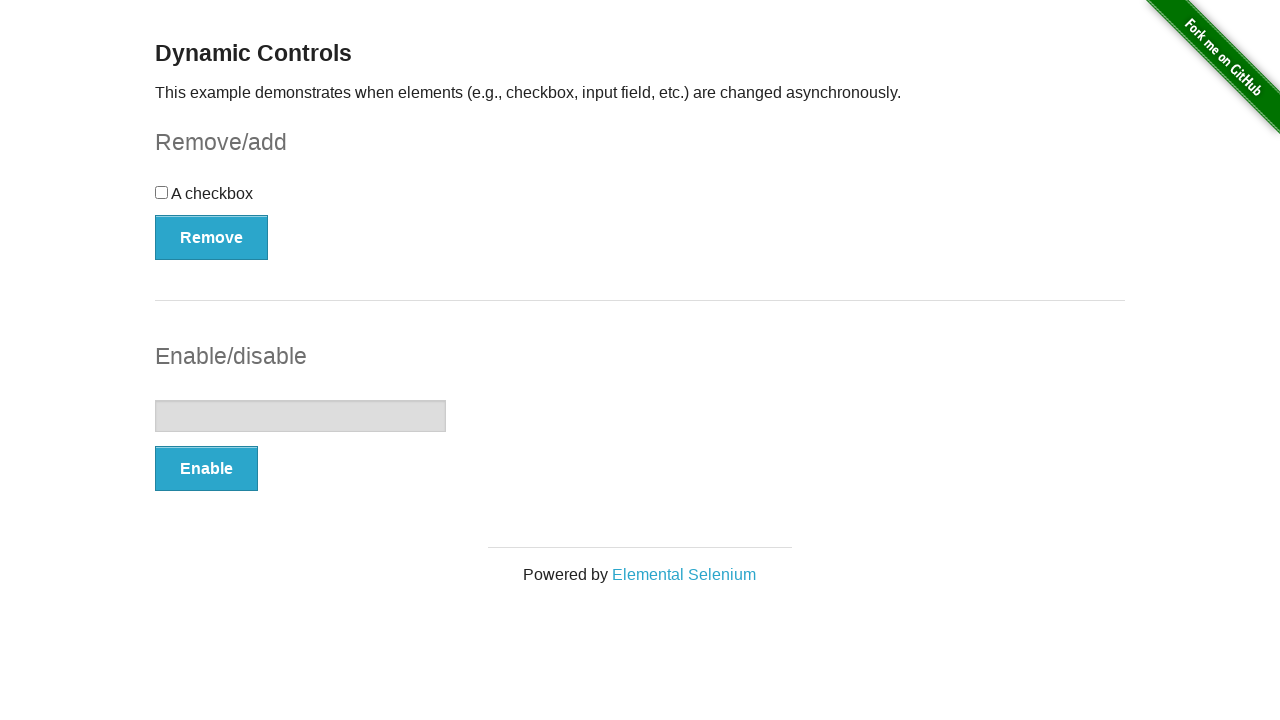

Clicked on the checkbox div at (640, 200) on div#checkbox
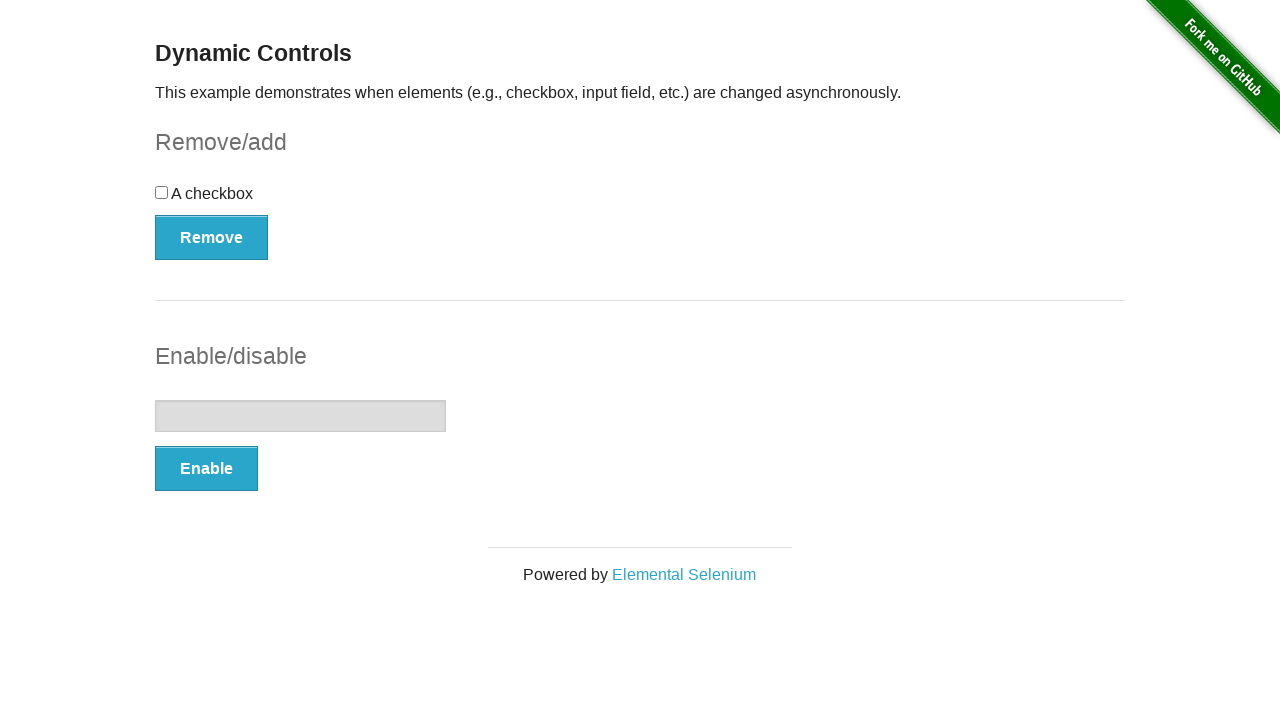

Clicked the 'Remove' button to toggle checkbox at (212, 237) on xpath=//button[@onclick='swapCheckbox()']
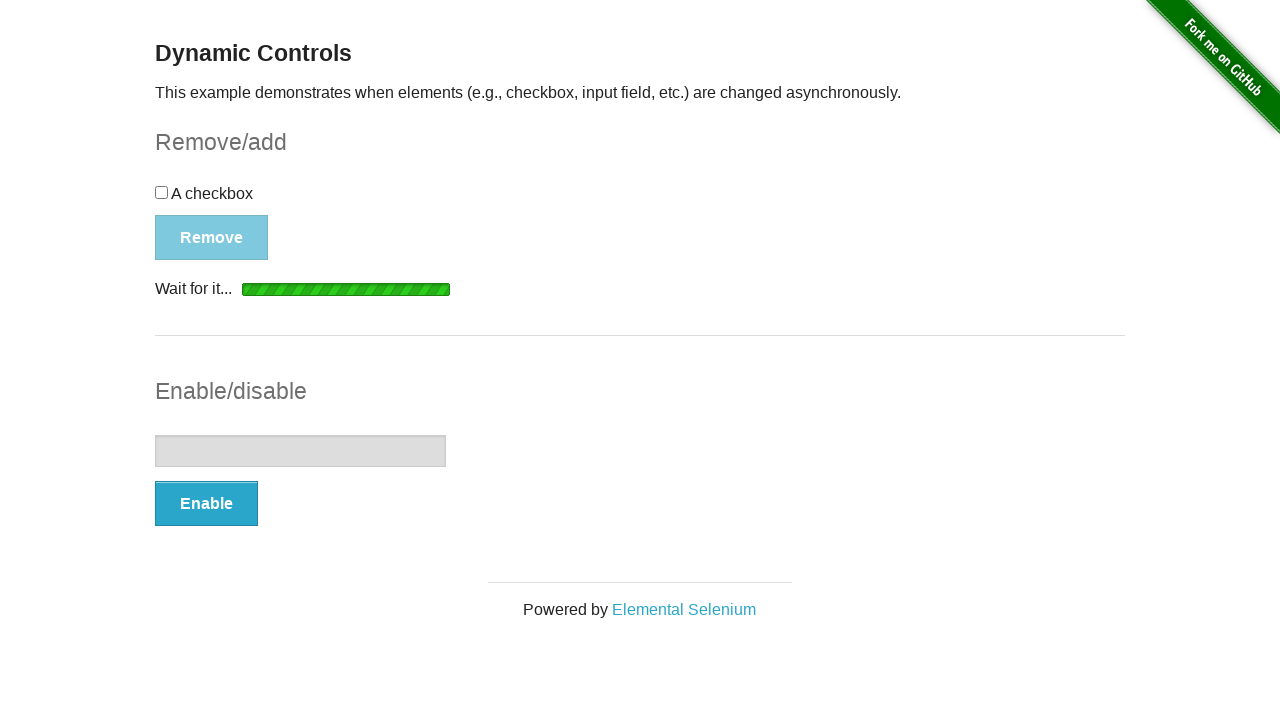

Waited for confirmation message to appear
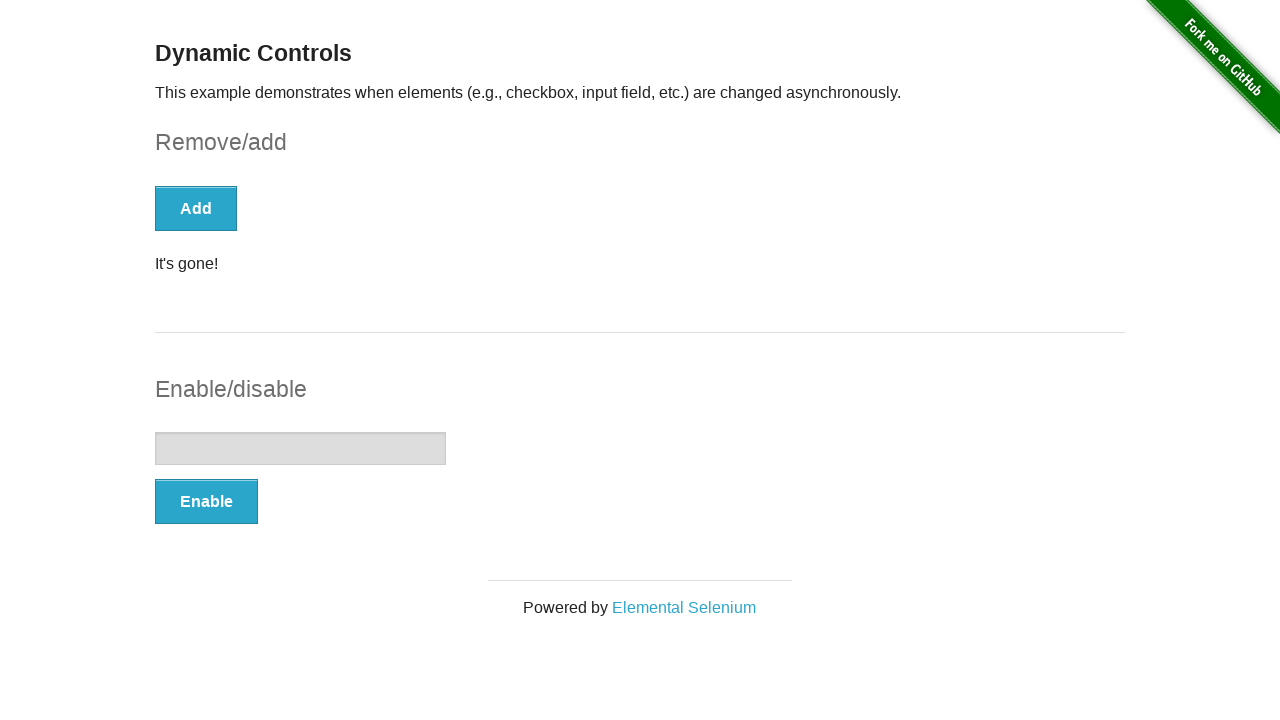

Retrieved message text: 'It's gone!'
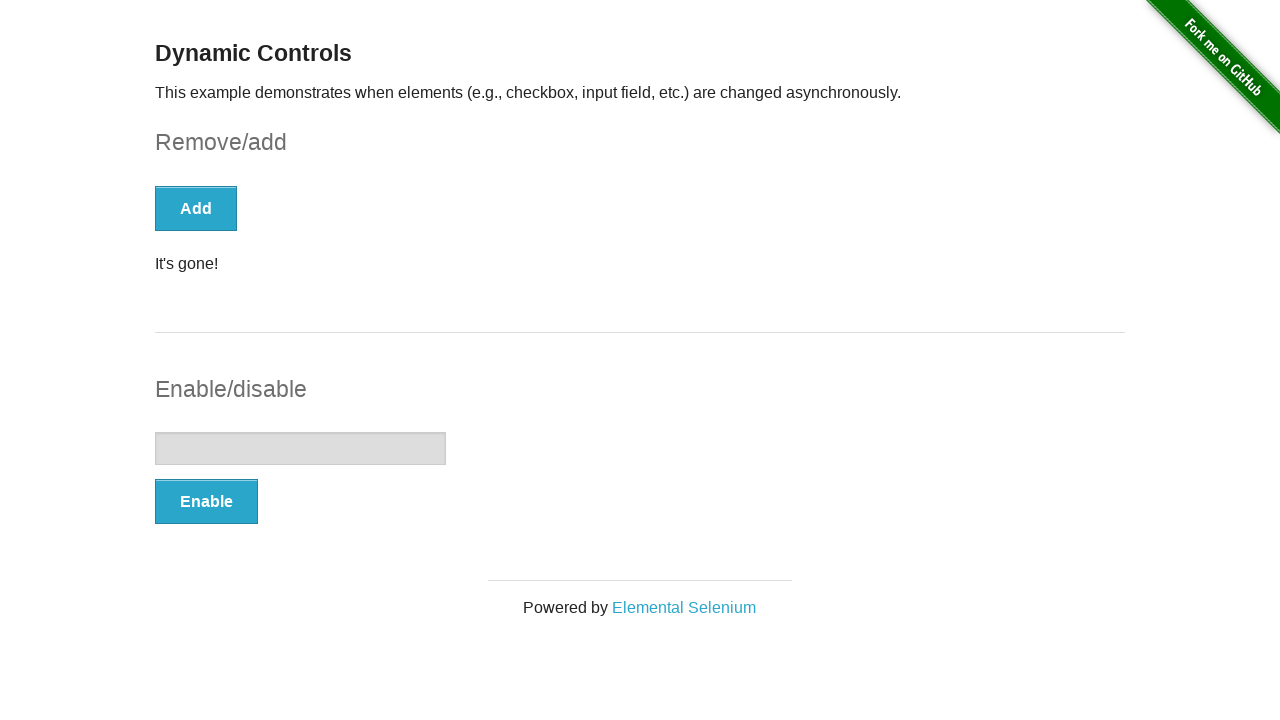

Clicked the 'Add' button to restore checkbox at (196, 208) on xpath=//button[@onclick='swapCheckbox()']
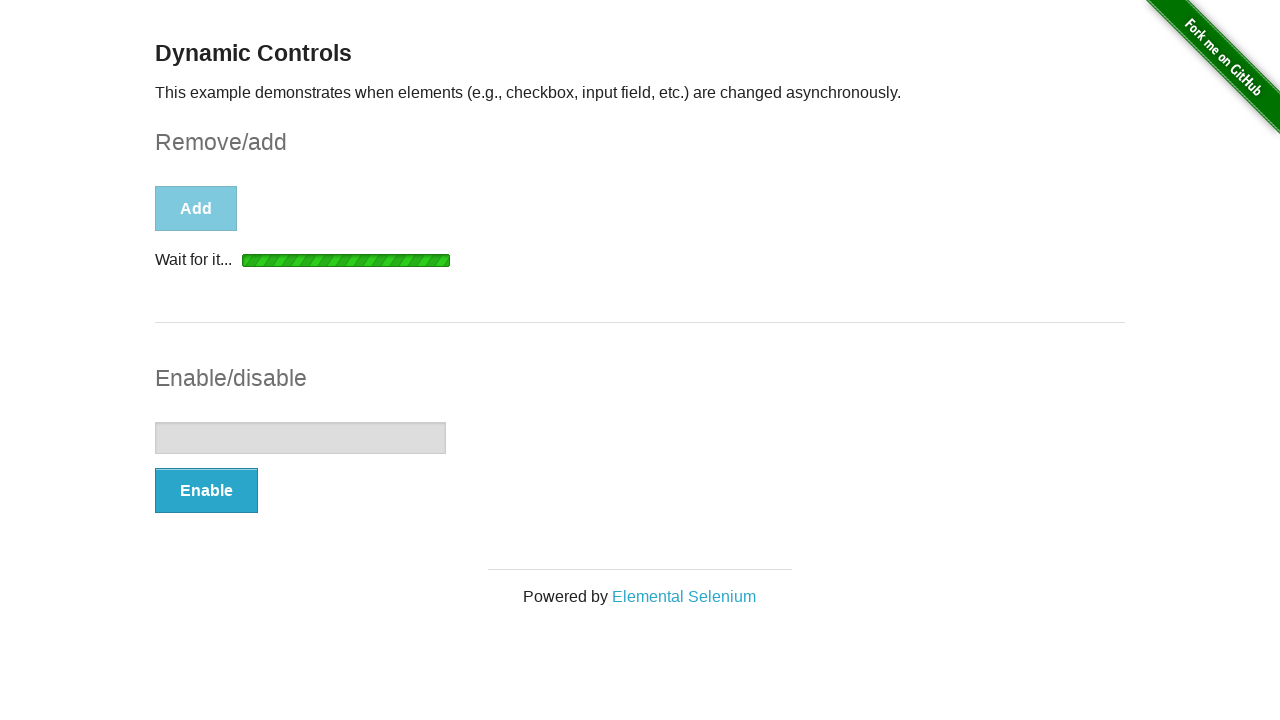

Waited for confirmation message to appear after restoring
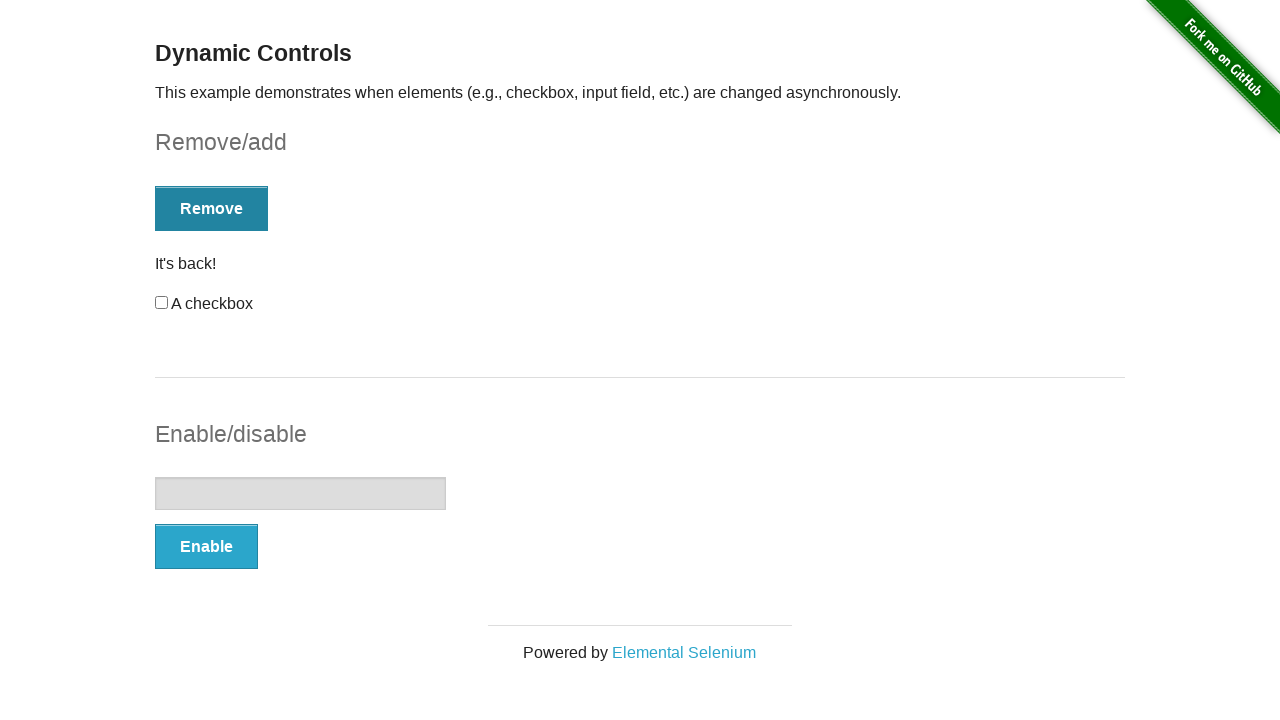

Retrieved restored message text: 'It's back!'
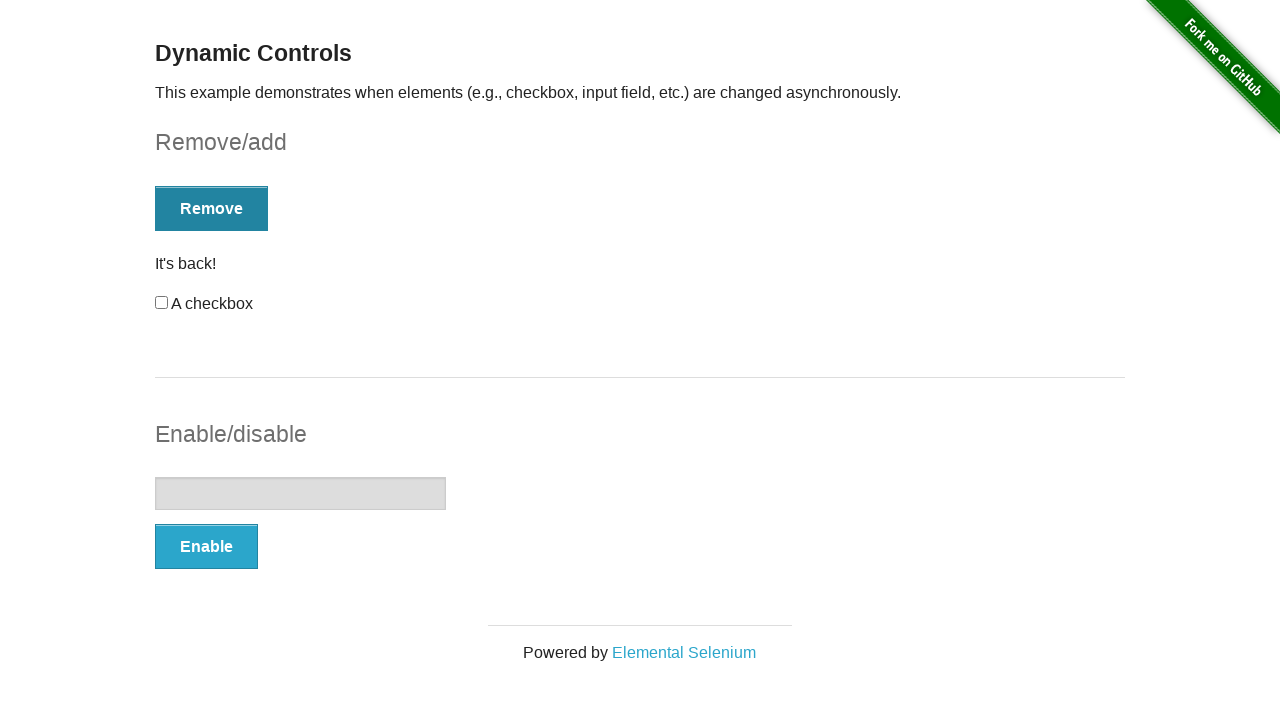

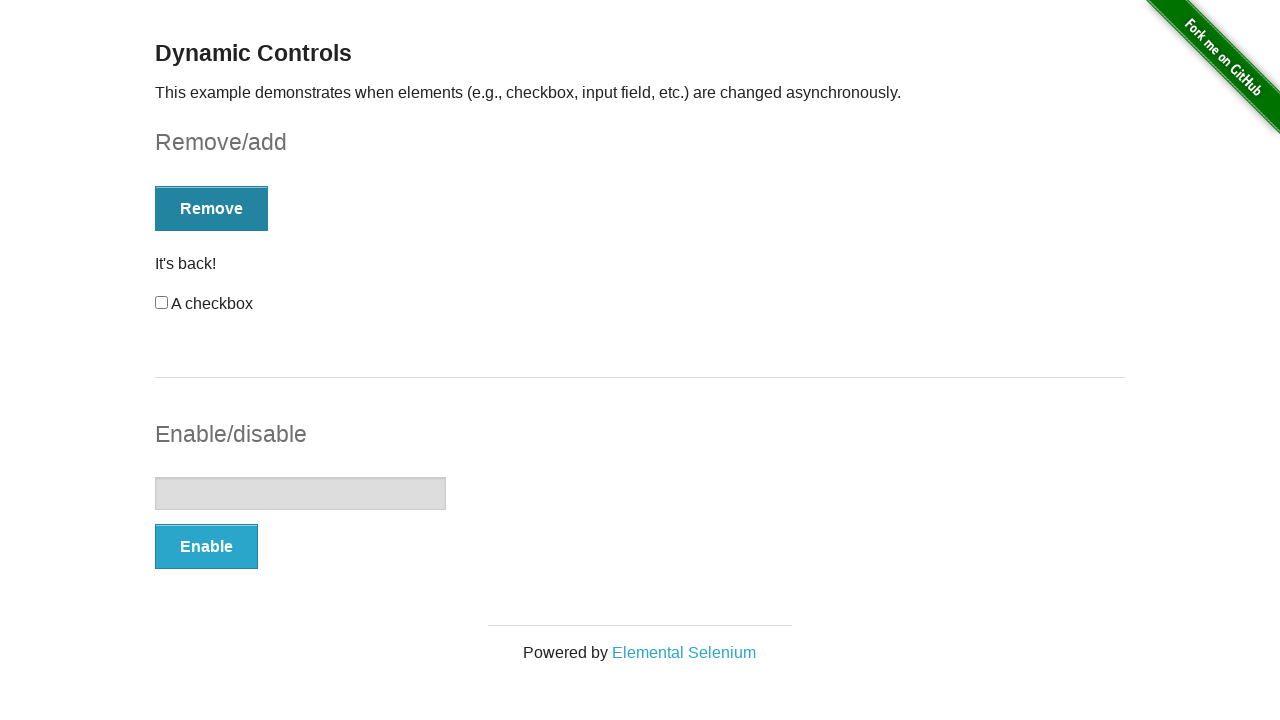